Navigates to the Python.org homepage and verifies the page loads by checking the title

Starting URL: https://www.python.org

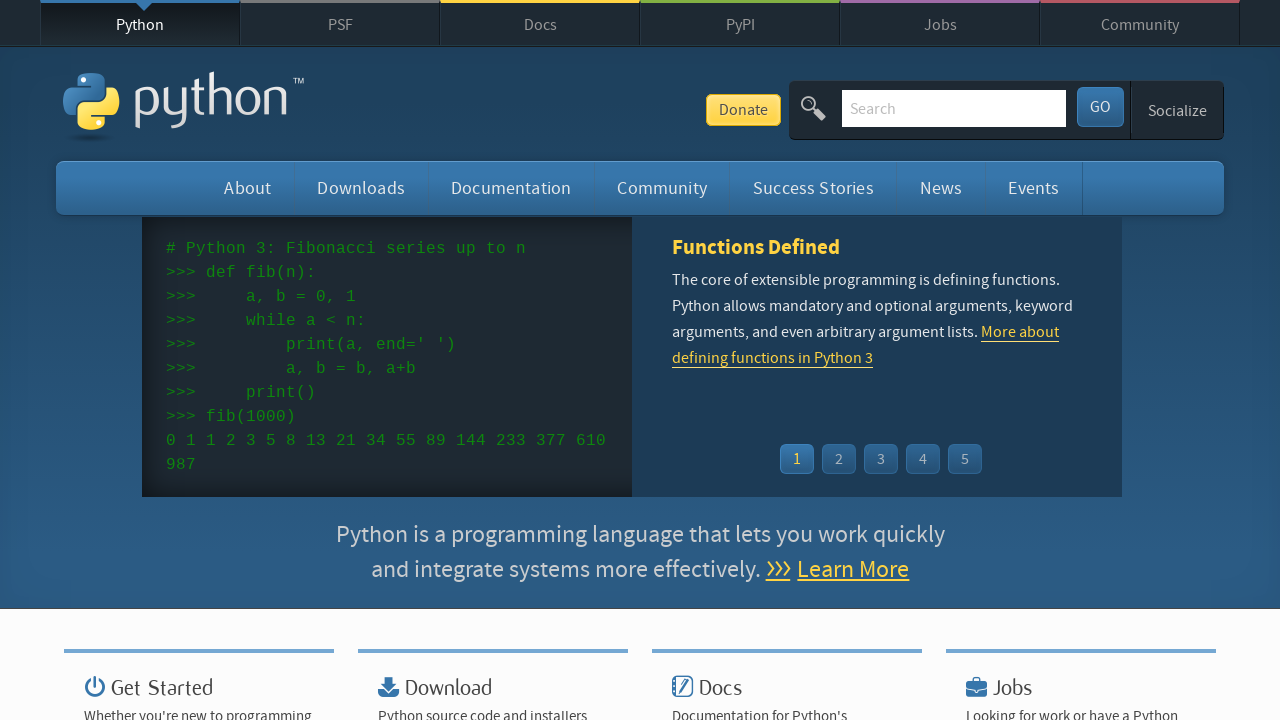

Navigated to Python.org homepage
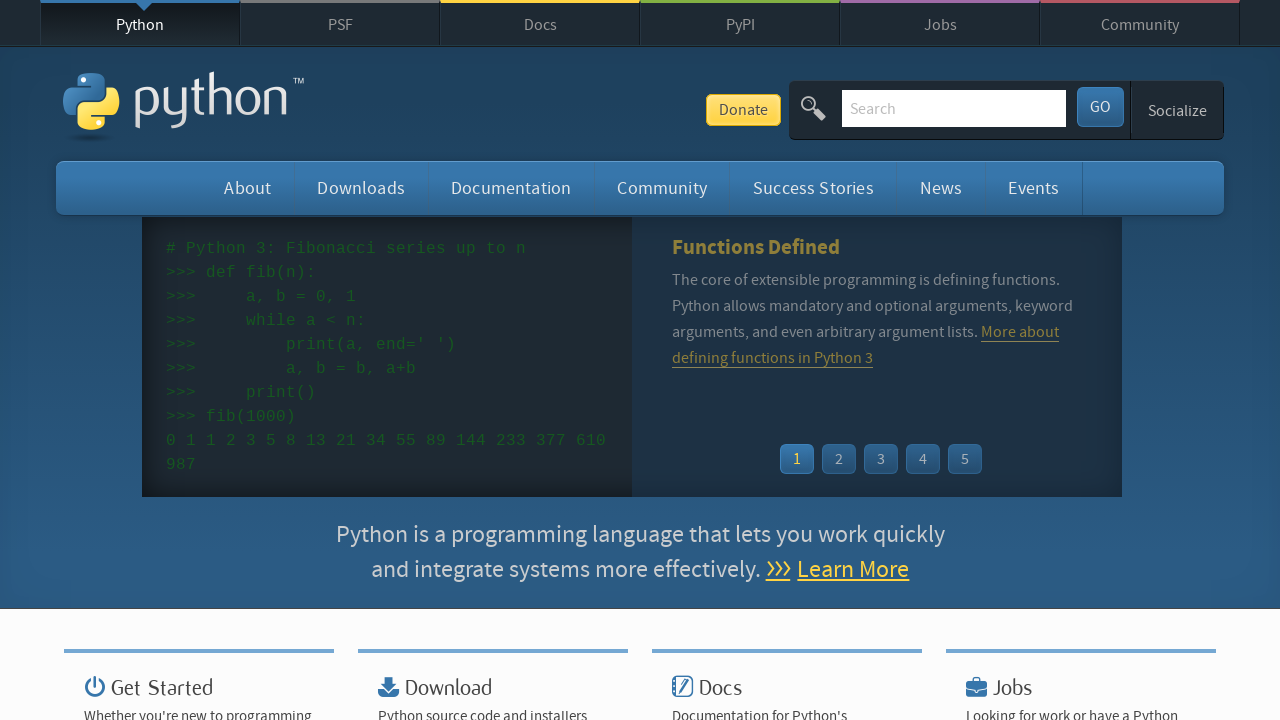

Page reached domcontentloaded state
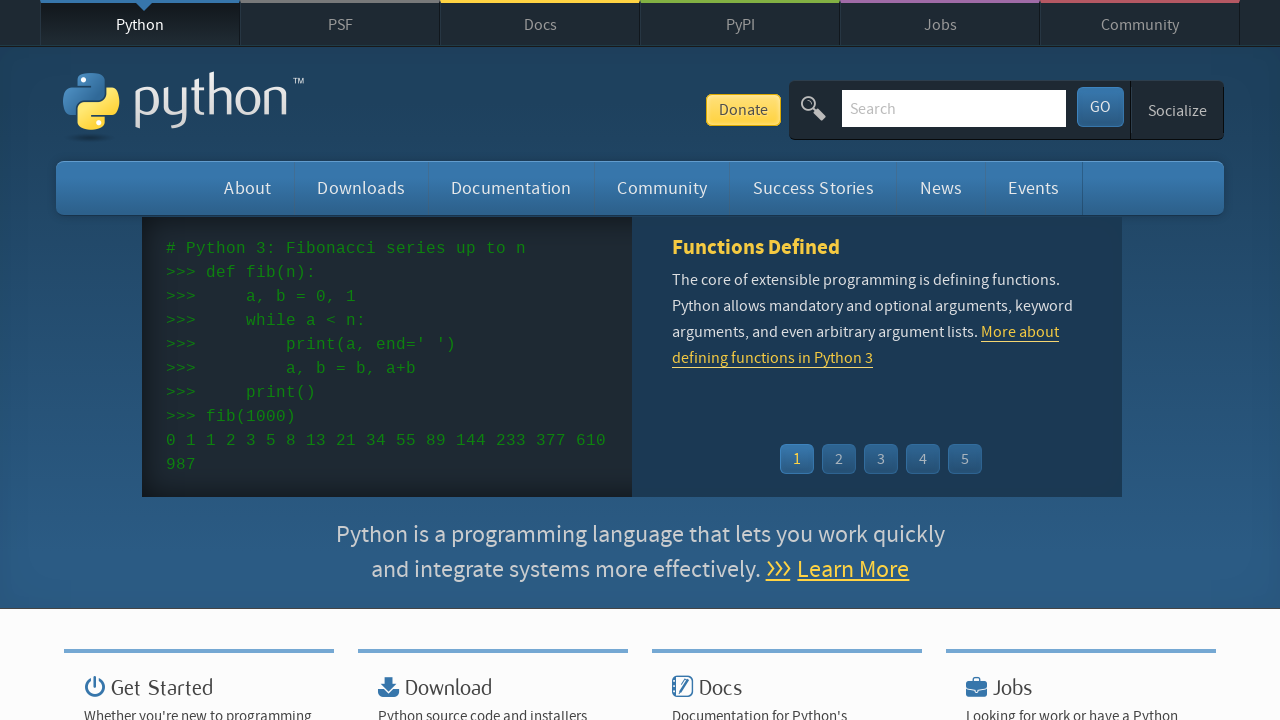

Body element is present on the page
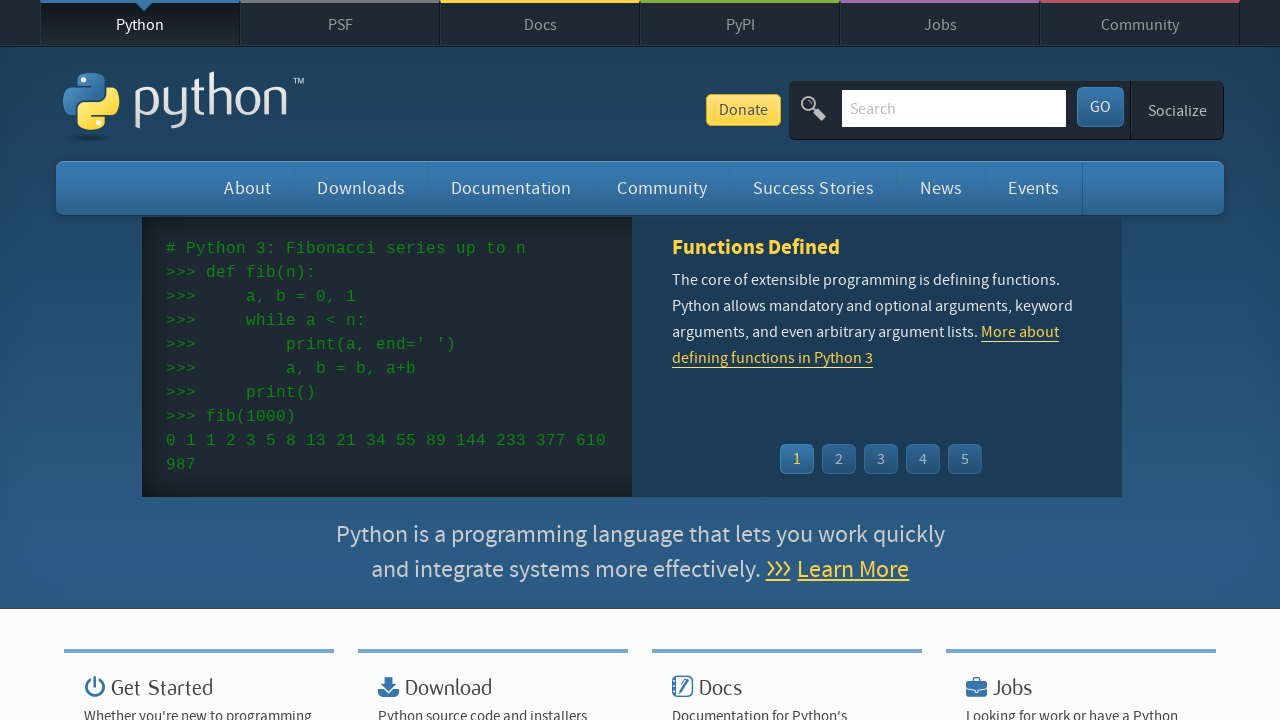

Verified page title contains 'Python'
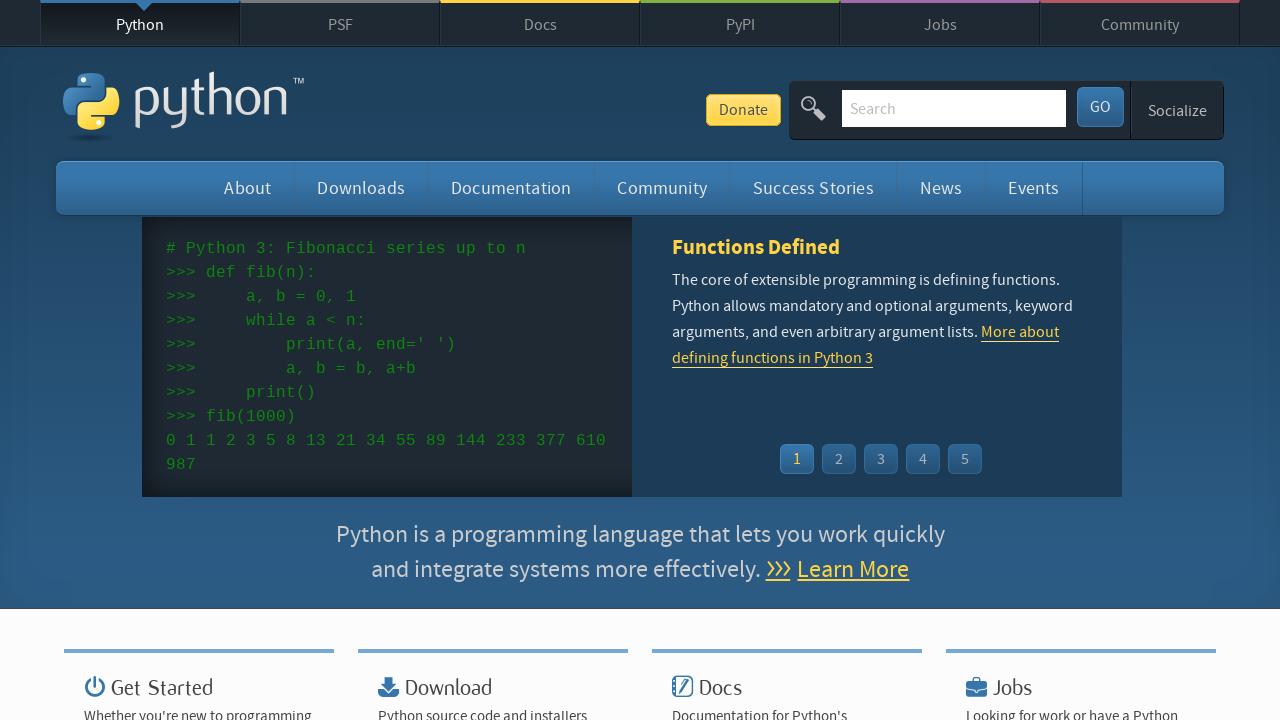

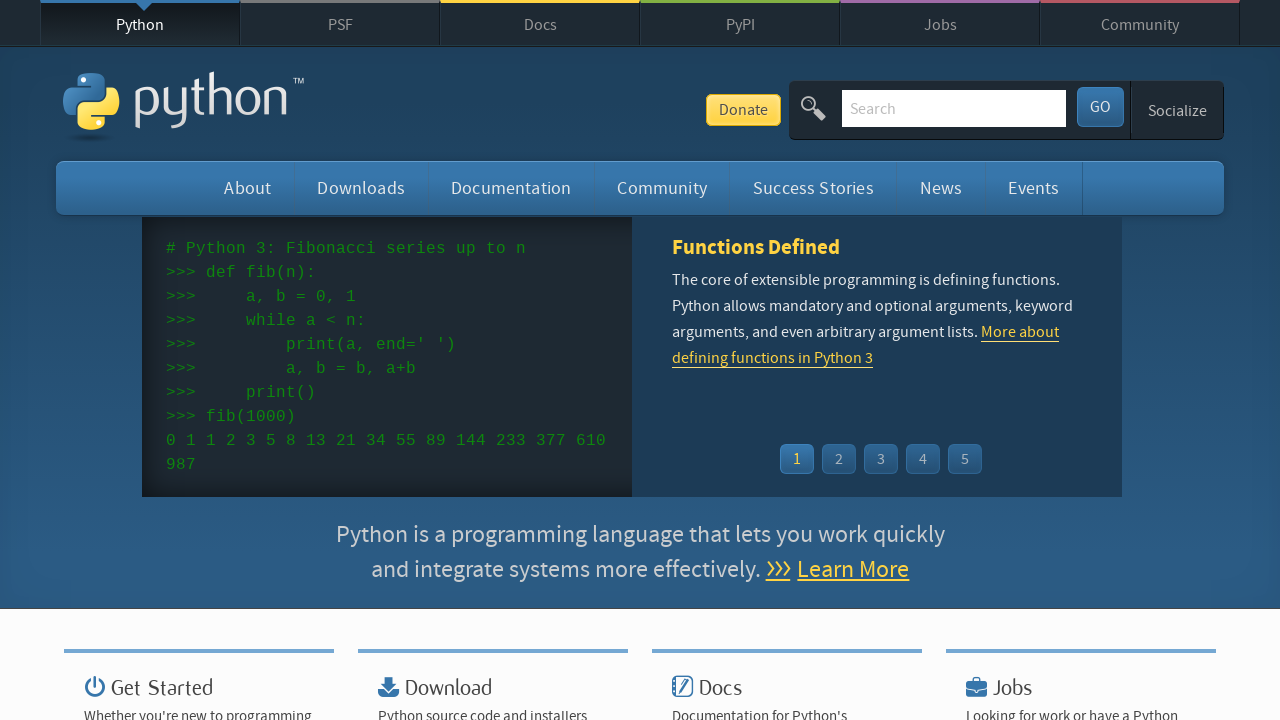